Tests that new todo items are appended to the bottom of the list and the counter shows correct count

Starting URL: https://demo.playwright.dev/todomvc

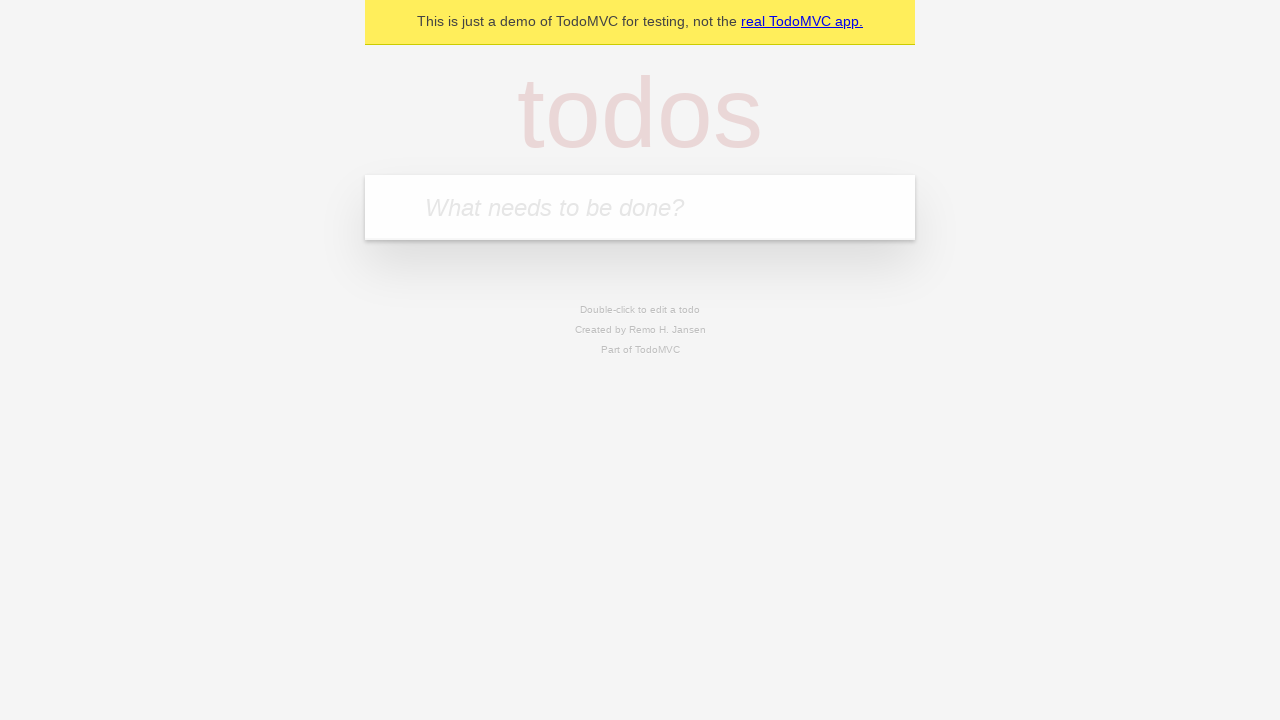

Located the 'What needs to be done?' input field
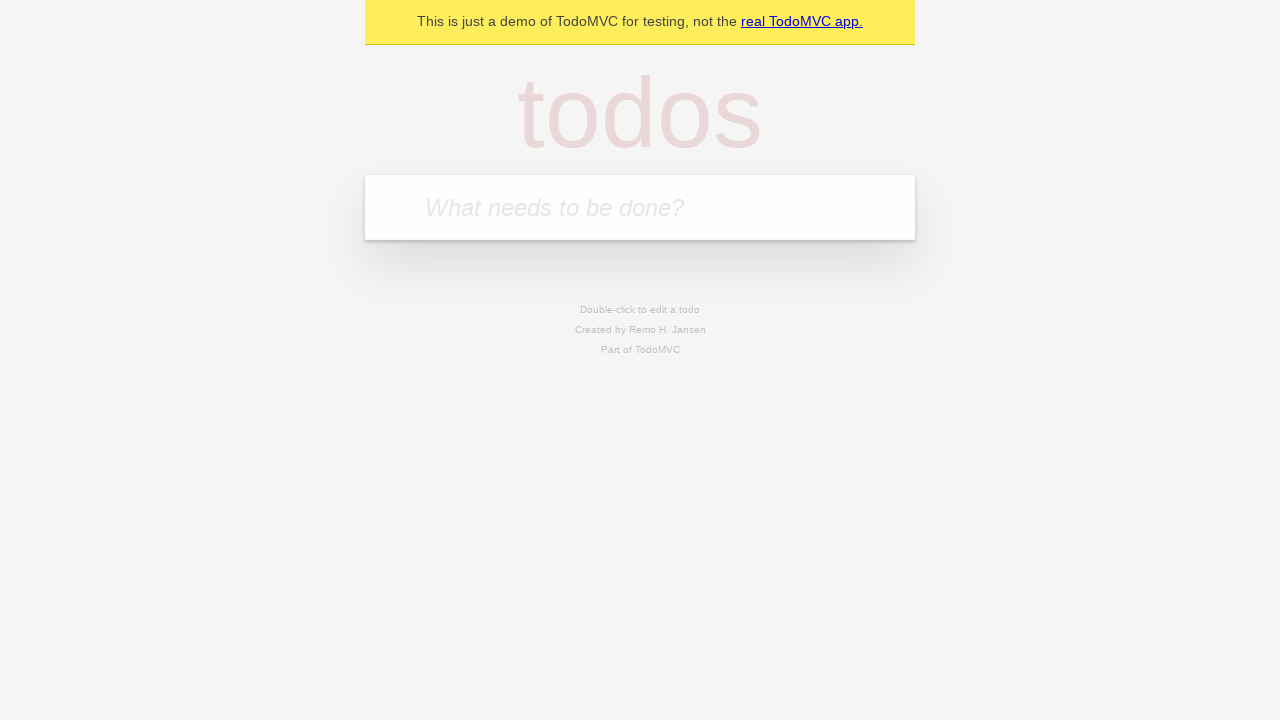

Filled todo input with 'buy some cheese' on internal:attr=[placeholder="What needs to be done?"i]
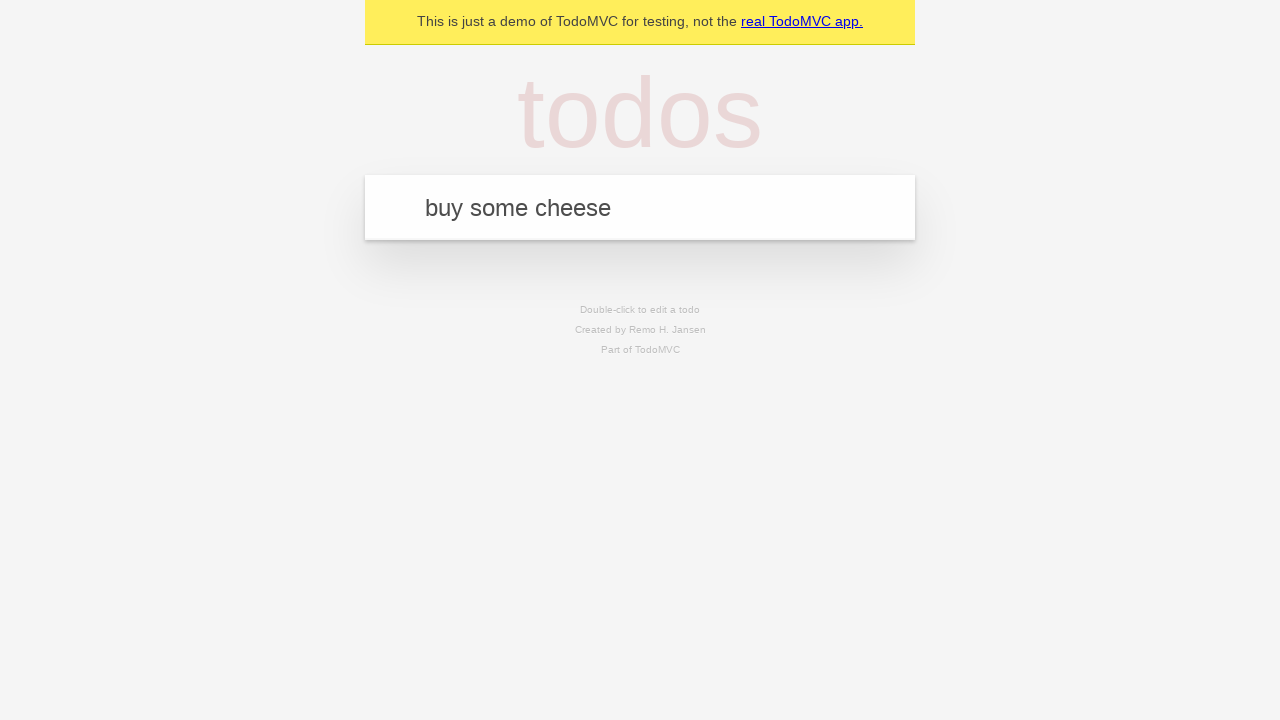

Pressed Enter to add todo item 'buy some cheese' on internal:attr=[placeholder="What needs to be done?"i]
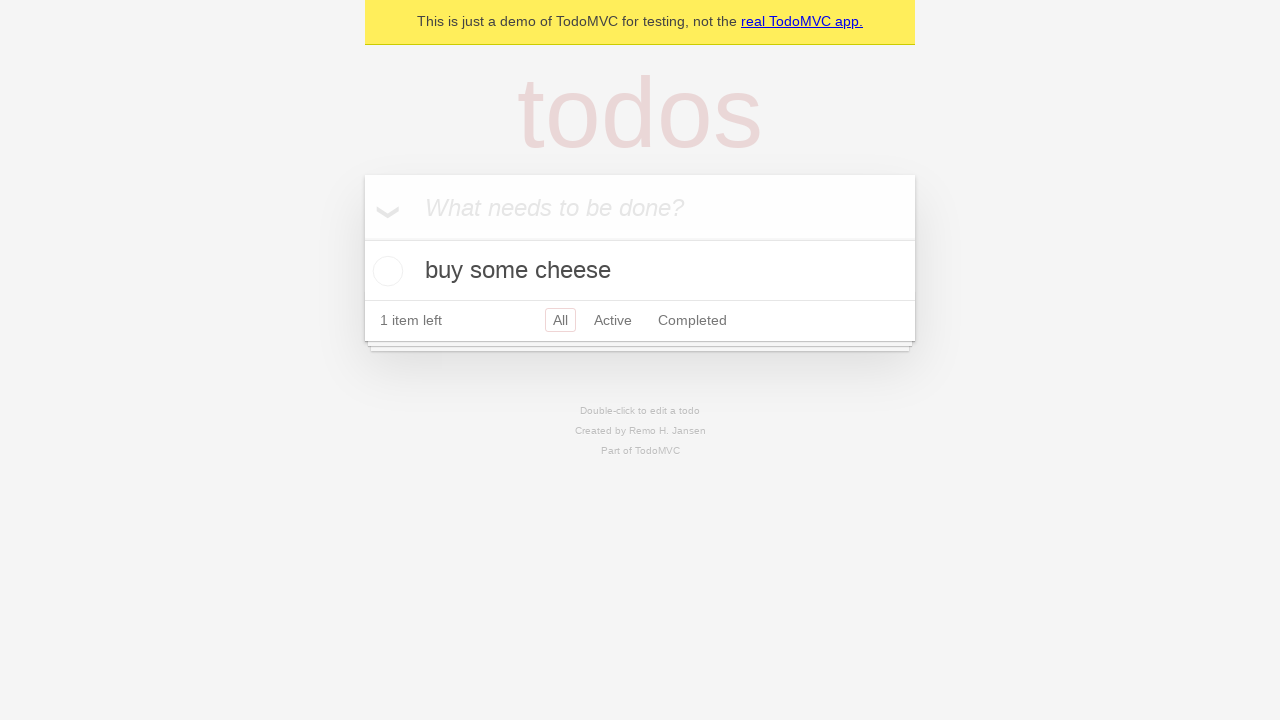

Filled todo input with 'feed the cat' on internal:attr=[placeholder="What needs to be done?"i]
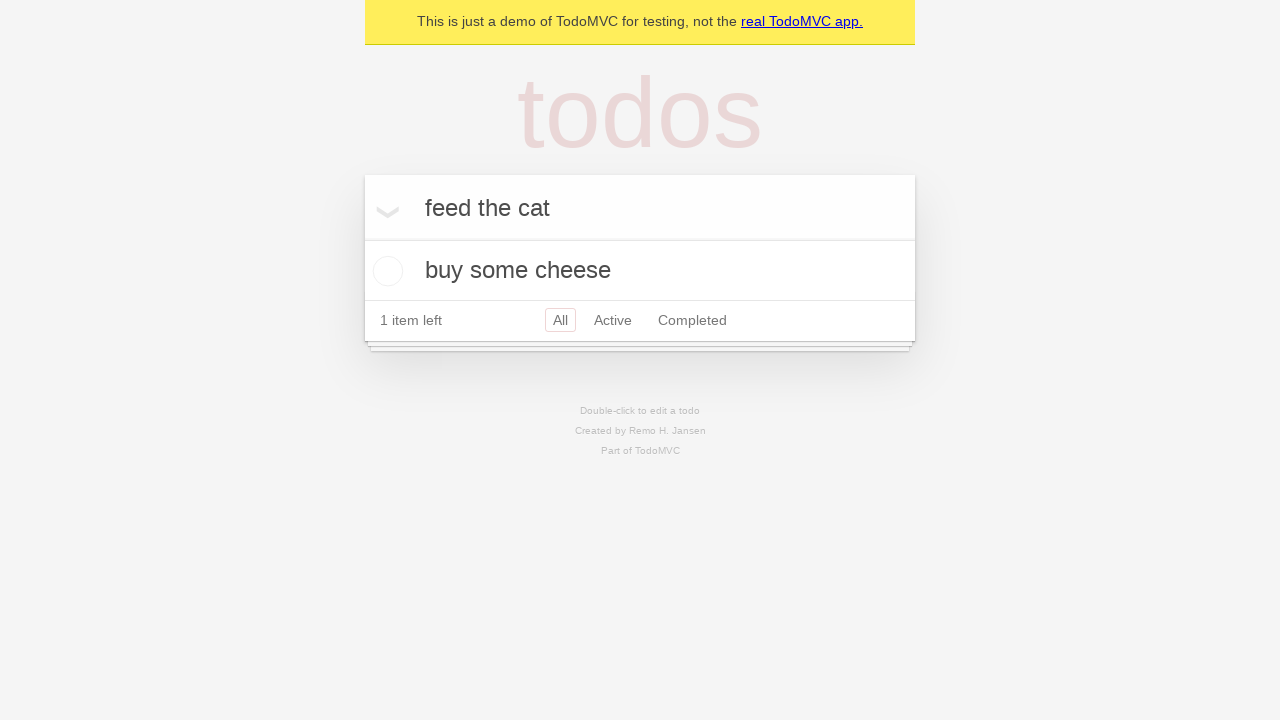

Pressed Enter to add todo item 'feed the cat' on internal:attr=[placeholder="What needs to be done?"i]
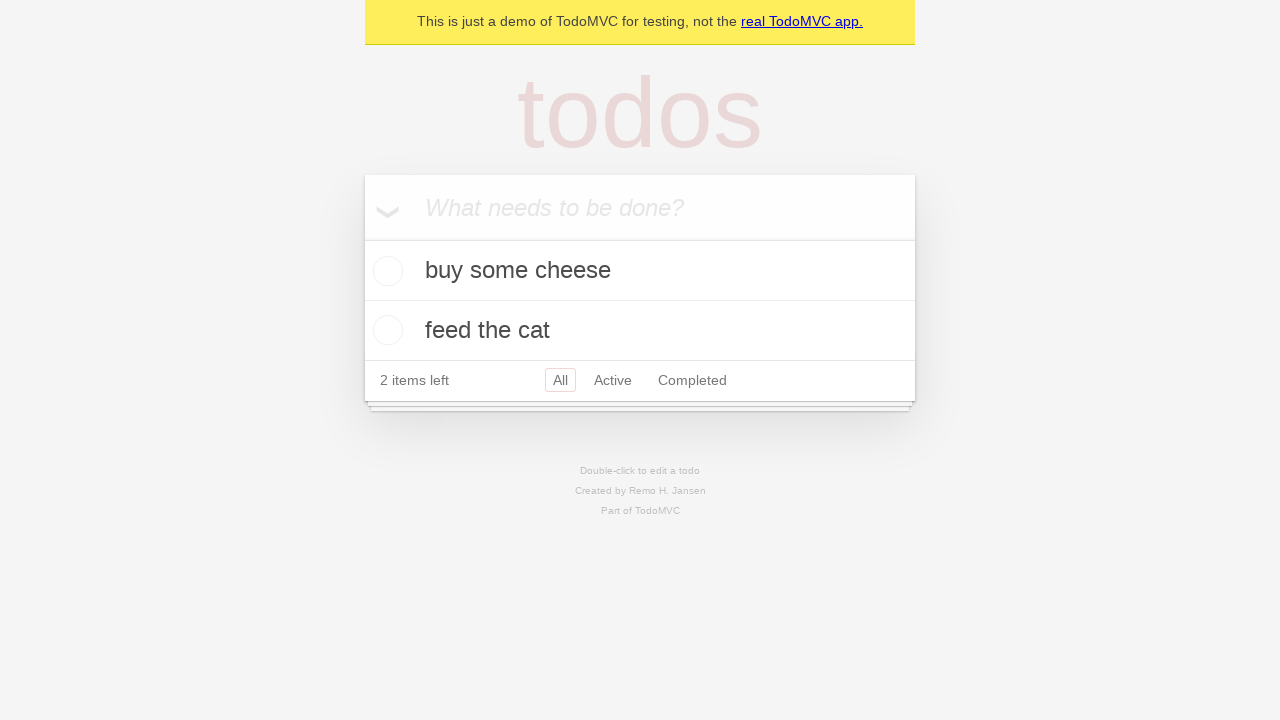

Filled todo input with 'book a doctors appointment' on internal:attr=[placeholder="What needs to be done?"i]
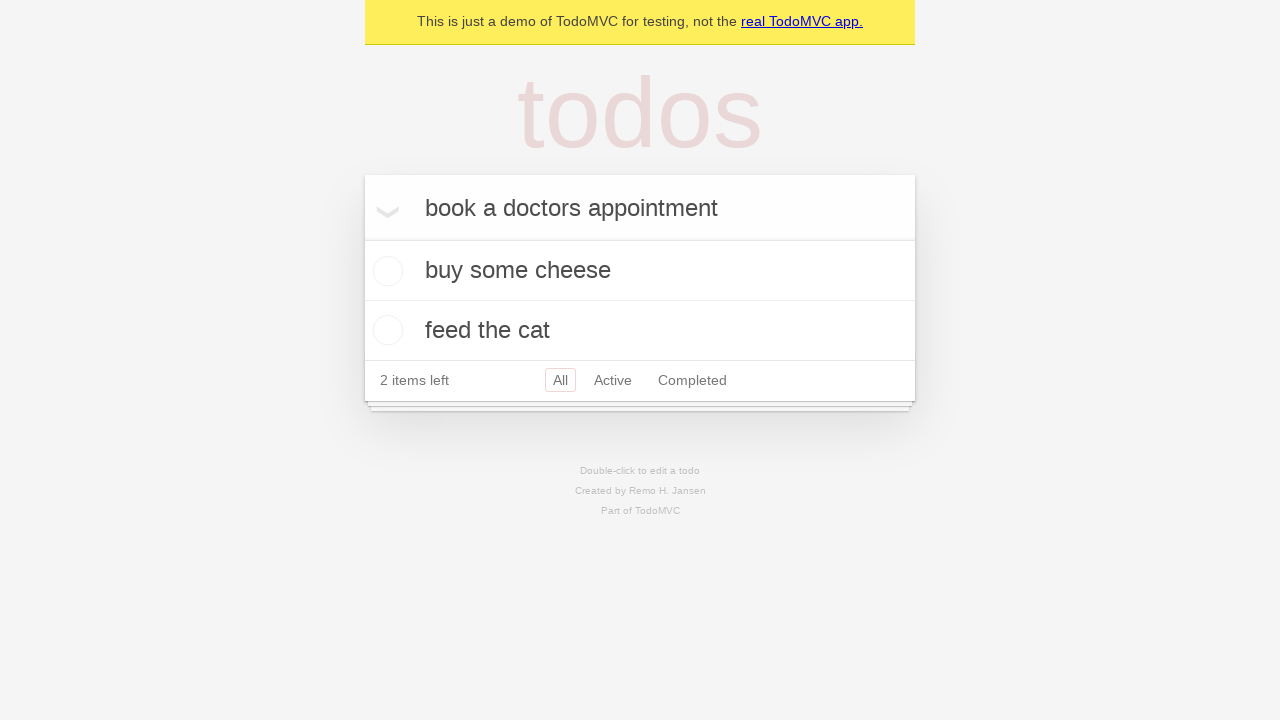

Pressed Enter to add todo item 'book a doctors appointment' on internal:attr=[placeholder="What needs to be done?"i]
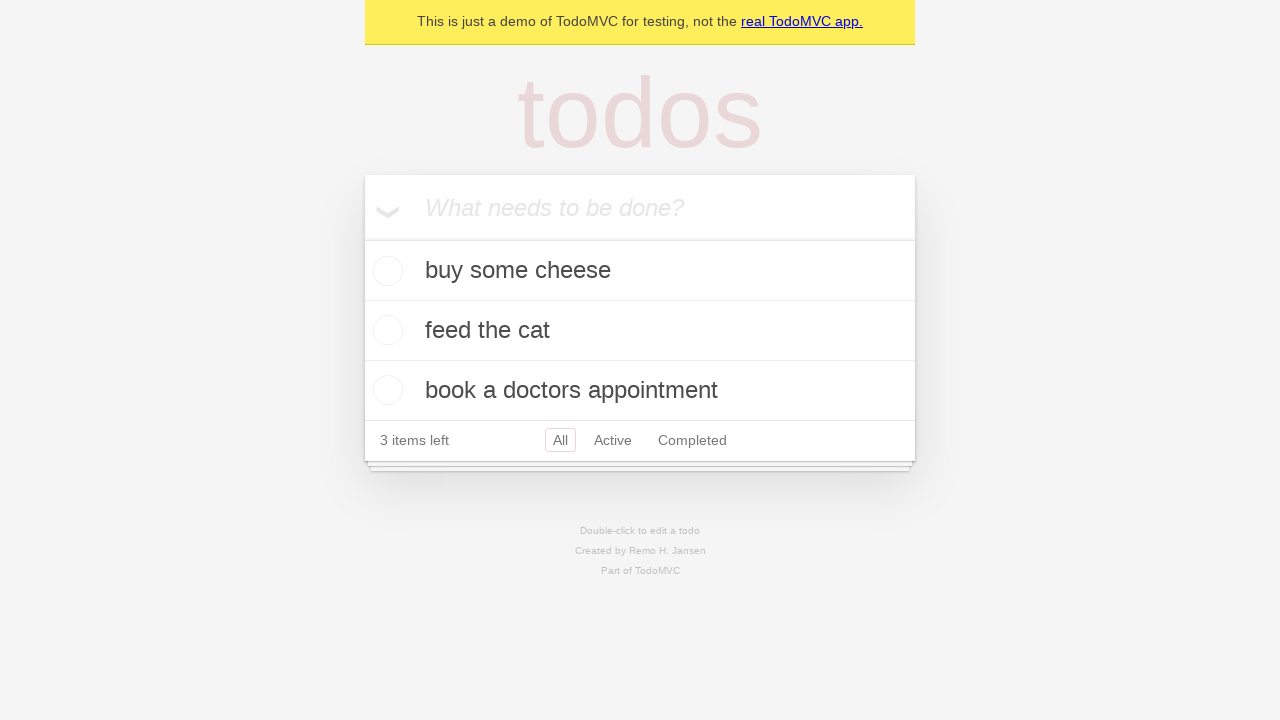

Verified that counter displays '3 items left'
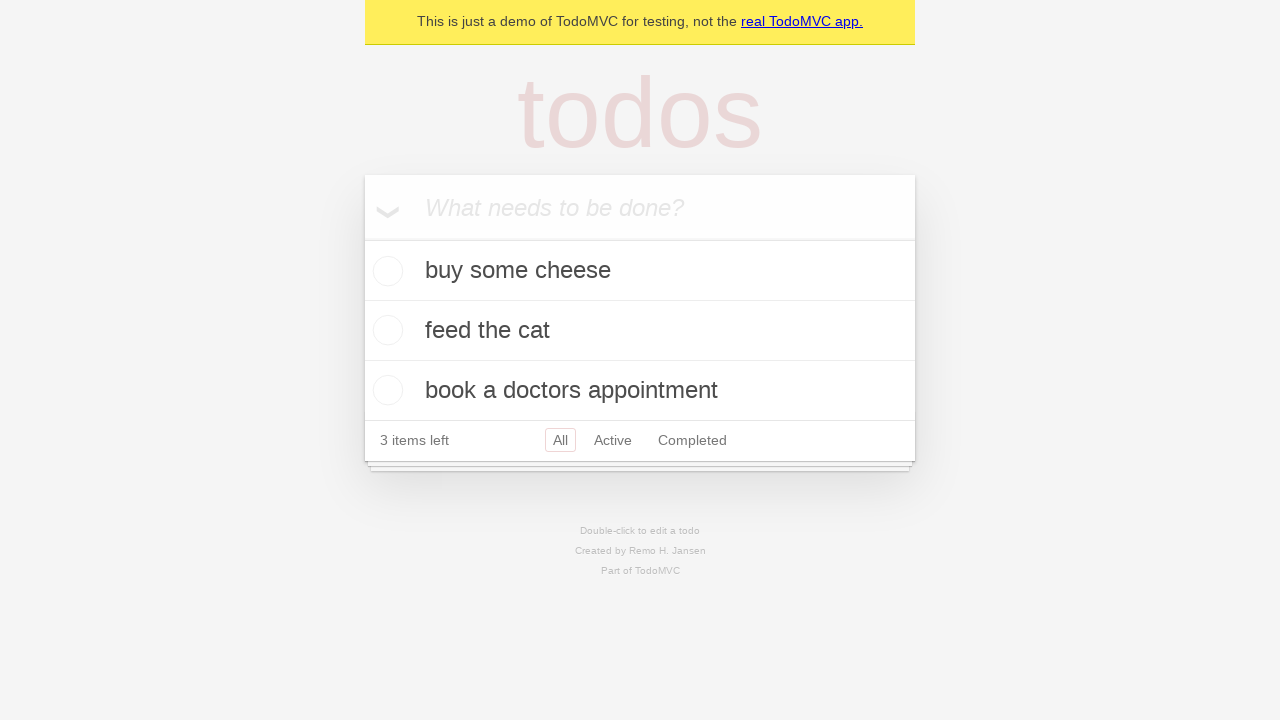

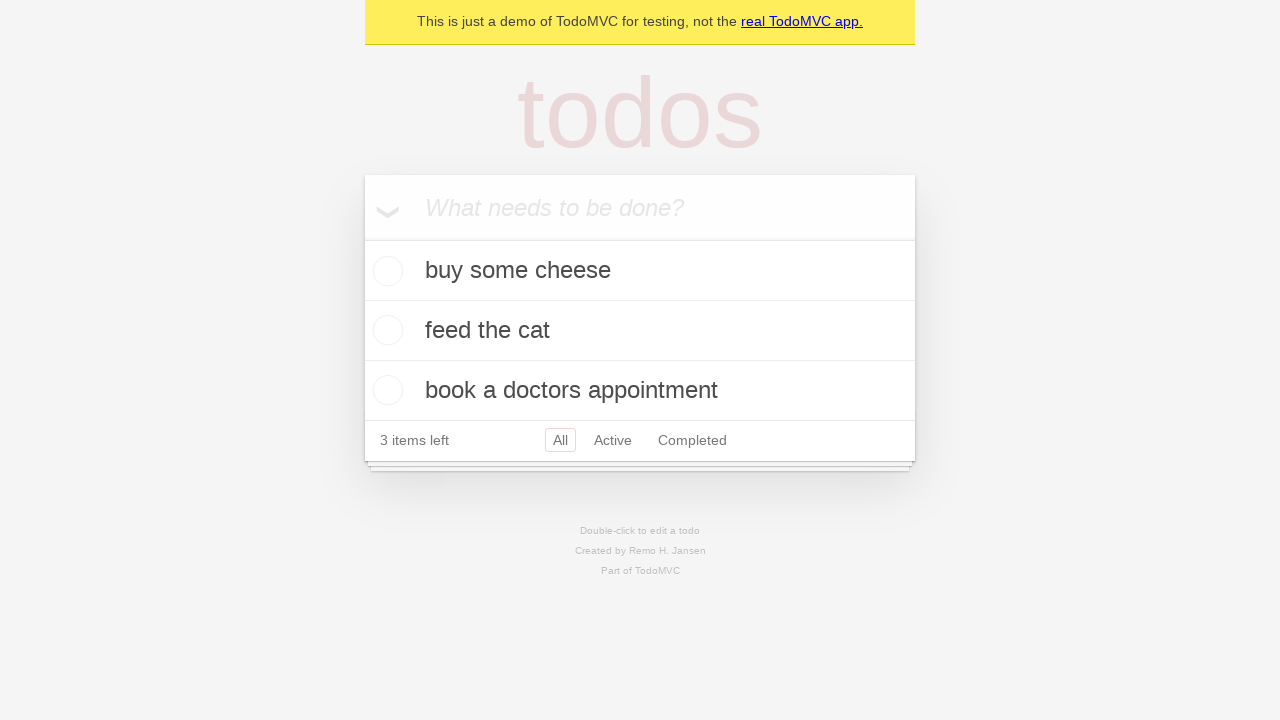